Tests a virtual keyboard application by clicking on the textarea to show the keyboard, then typing text by clicking individual keys including handling shift for uppercase letters and special characters.

Starting URL: https://virtual-keyboard-app.vercel.app/

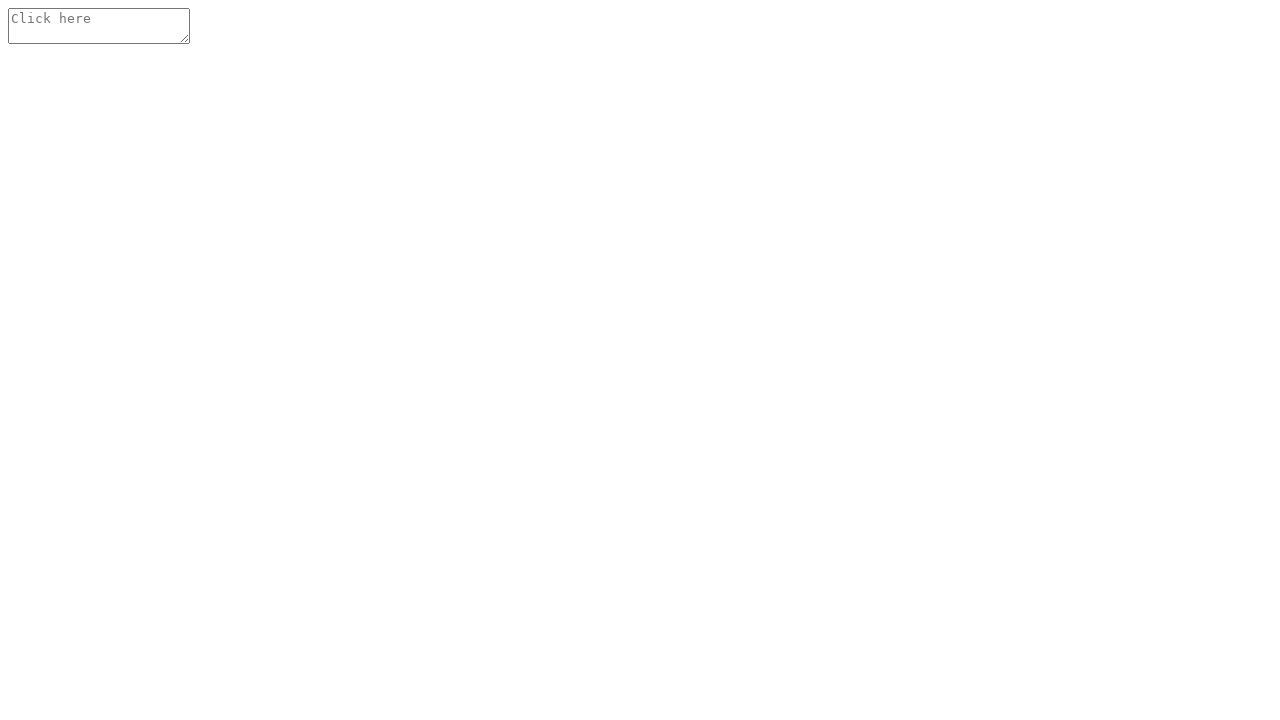

Waited for textarea to be visible
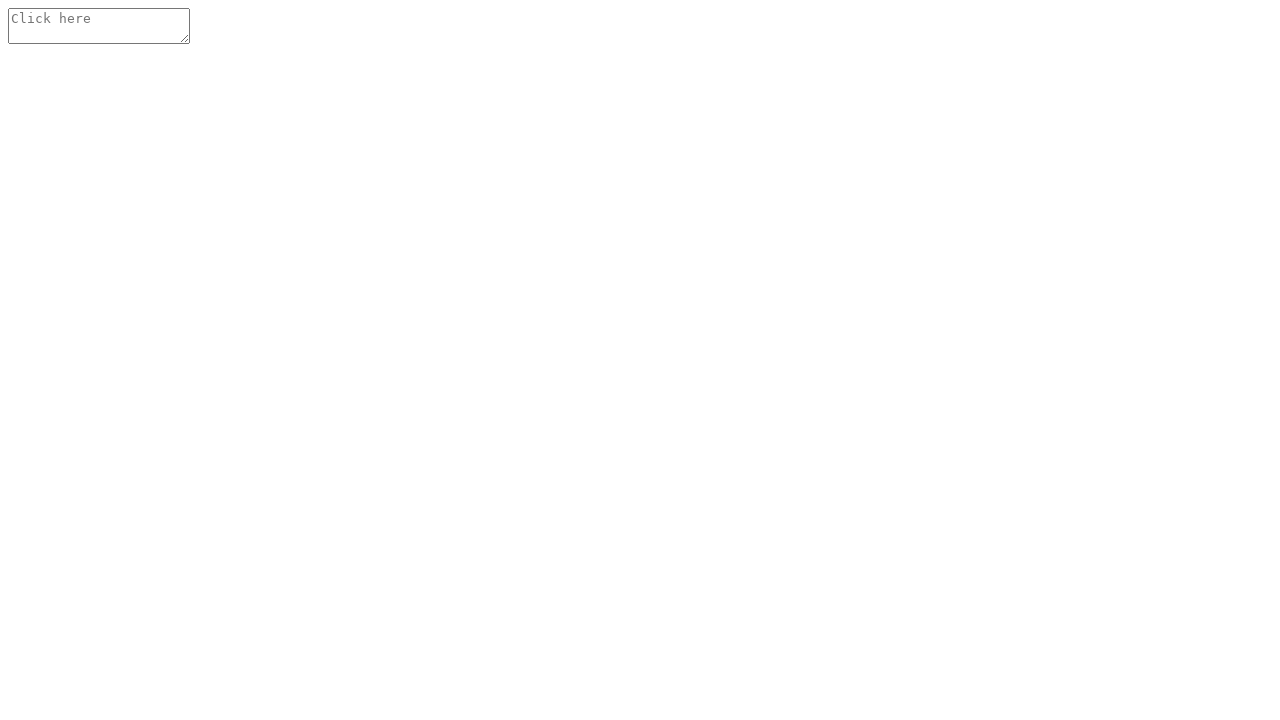

Clicked textarea to show virtual keyboard at (99, 26) on textarea
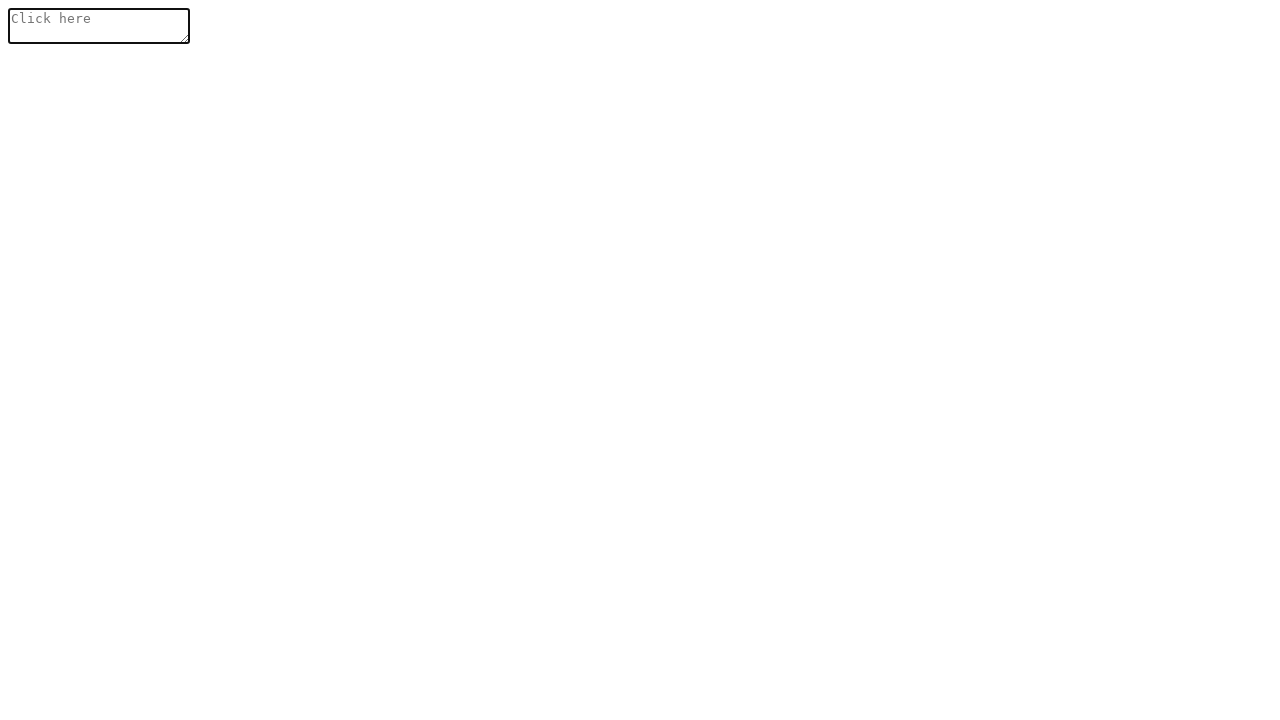

Clicked shift key for uppercase at (274, 638) on #keyboard__shift
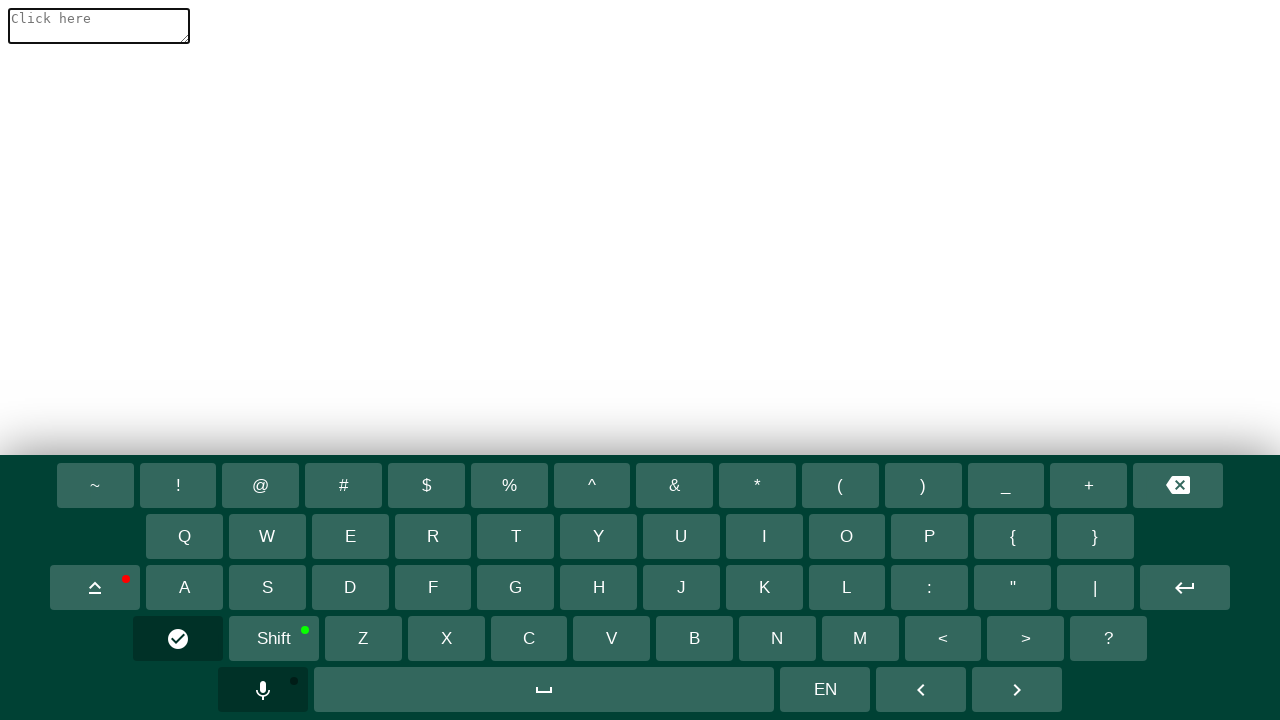

Clicked 'h' key to type 'H' at (599, 588) on #keyboard__h
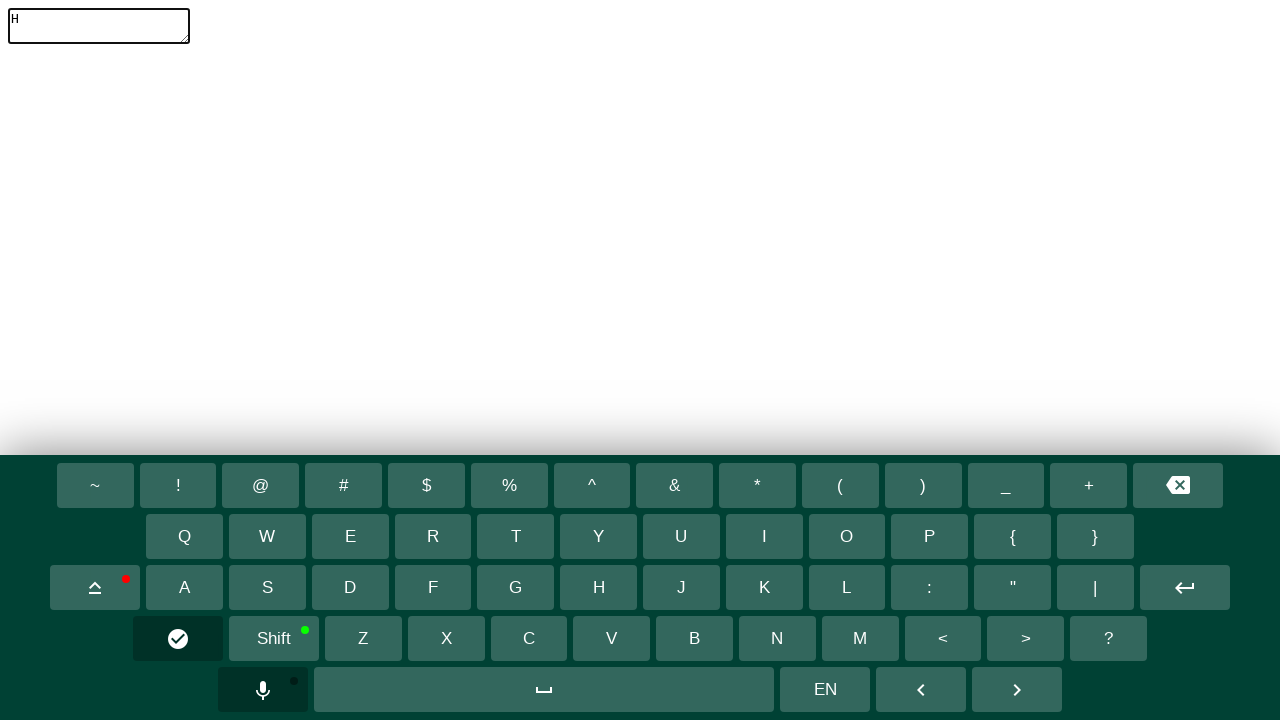

Clicked 'e' key at (350, 536) on #keyboard__e
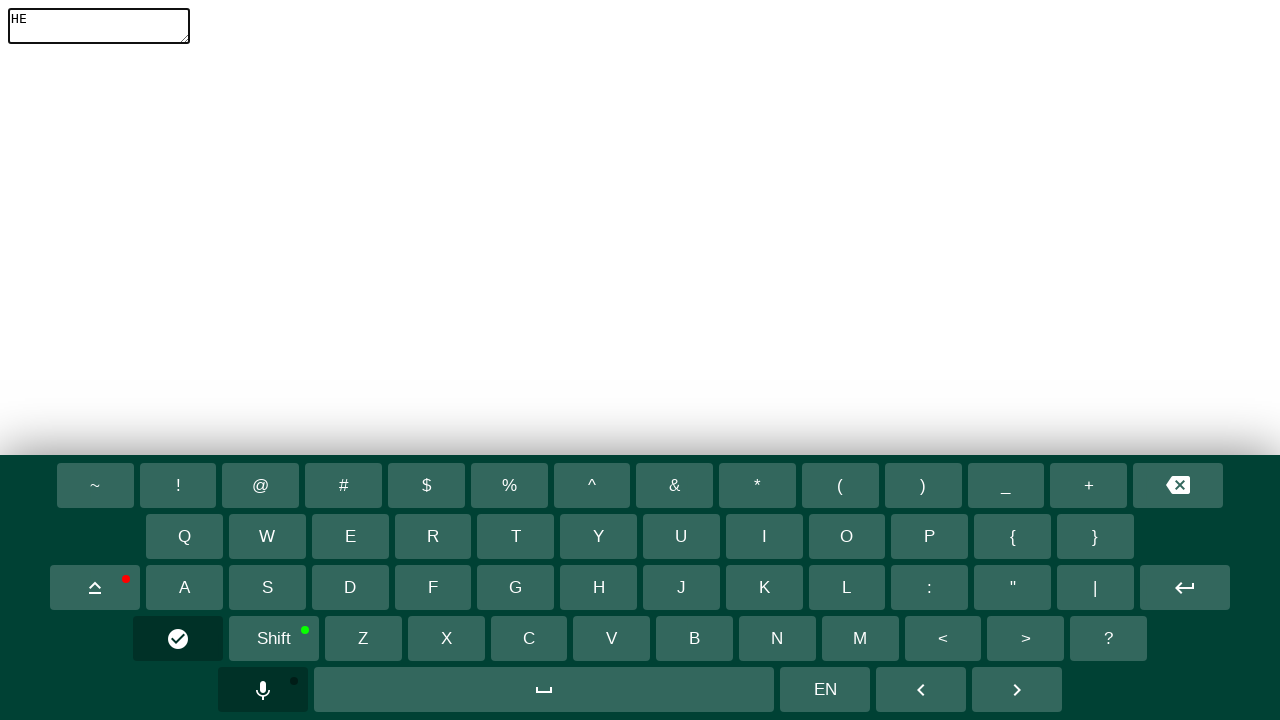

Clicked 'l' key (first occurrence) at (847, 588) on #keyboard__l
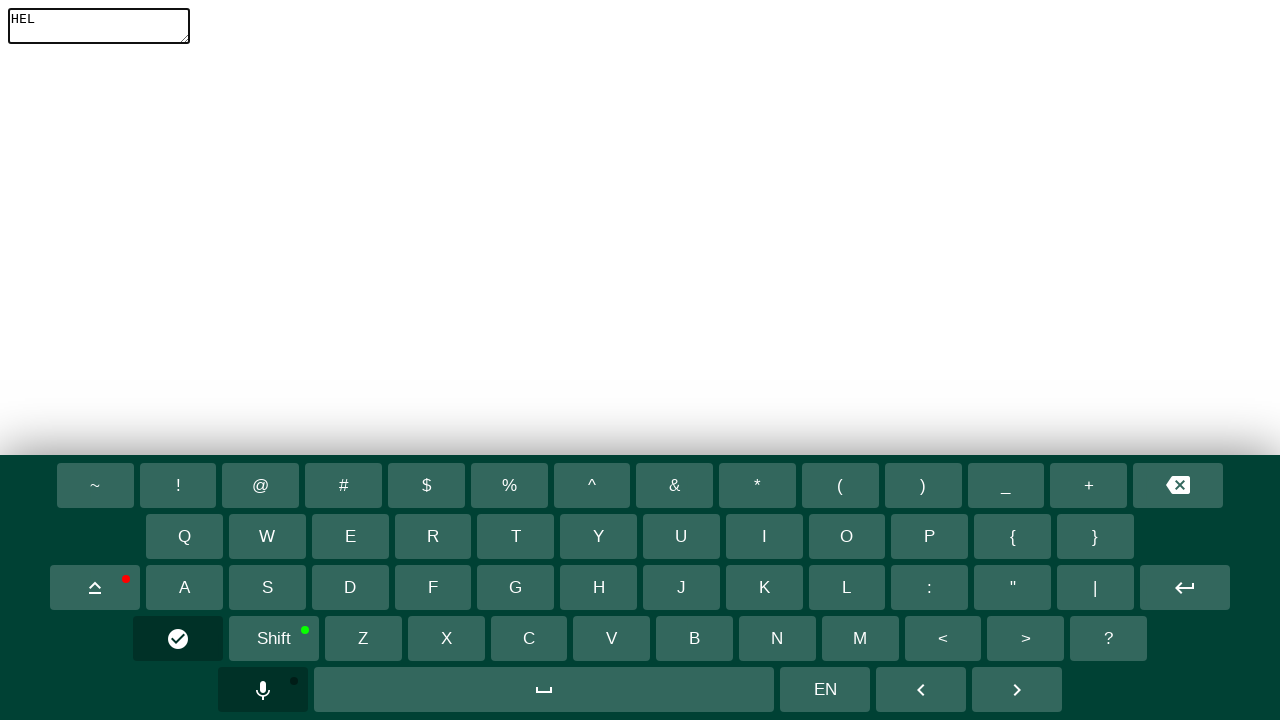

Clicked 'l' key (second occurrence) at (847, 588) on #keyboard__l
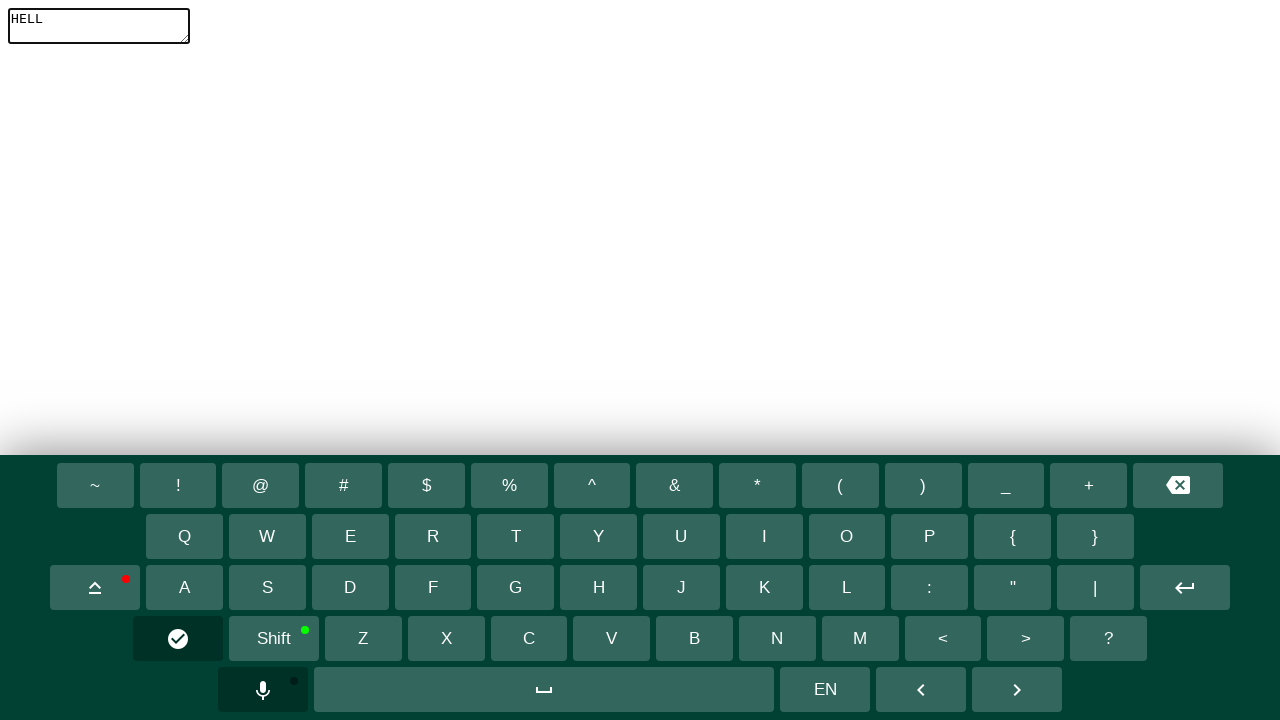

Clicked 'o' key at (847, 536) on #keyboard__o
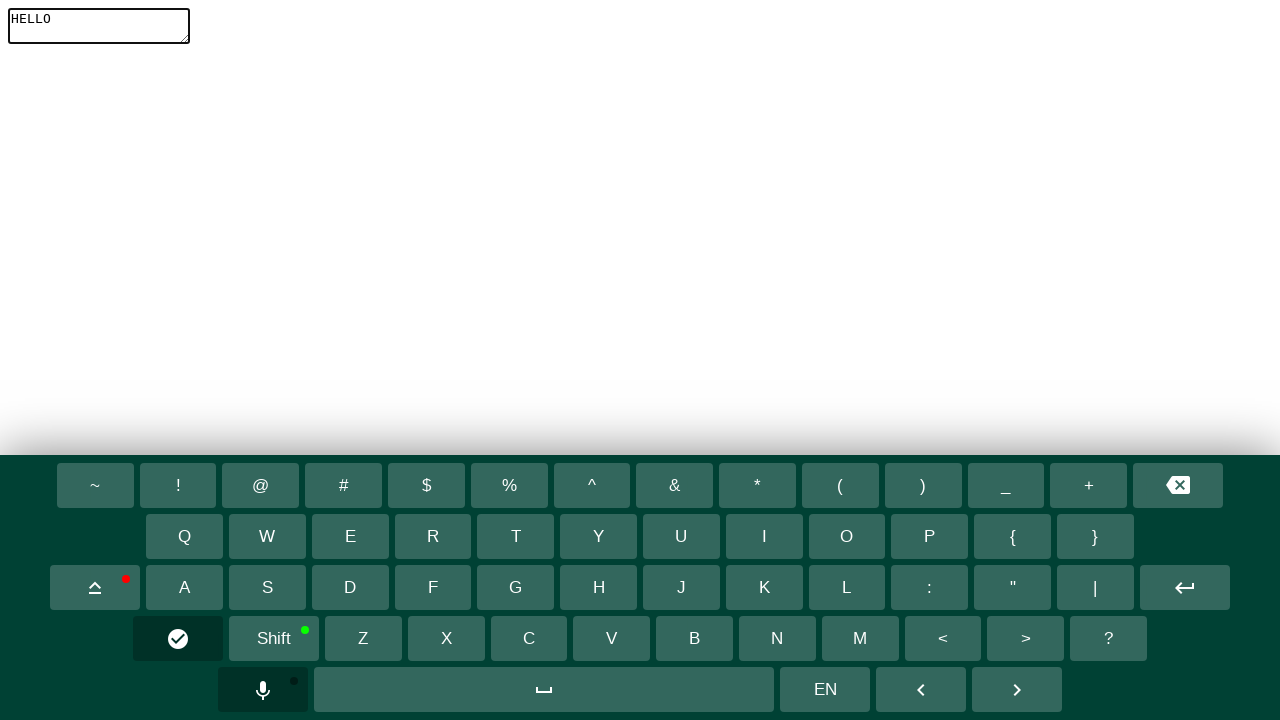

Clicked space key at (544, 690) on #keyboard__space
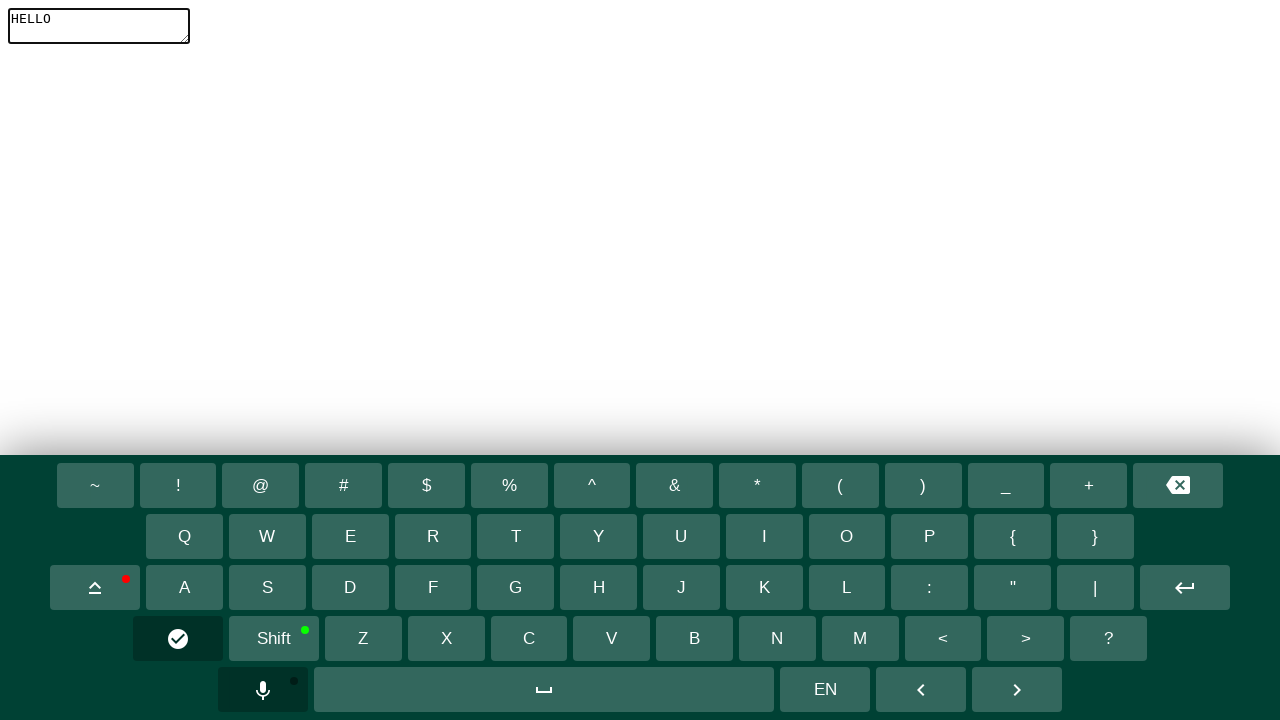

Clicked shift key for uppercase at (274, 638) on #keyboard__shift
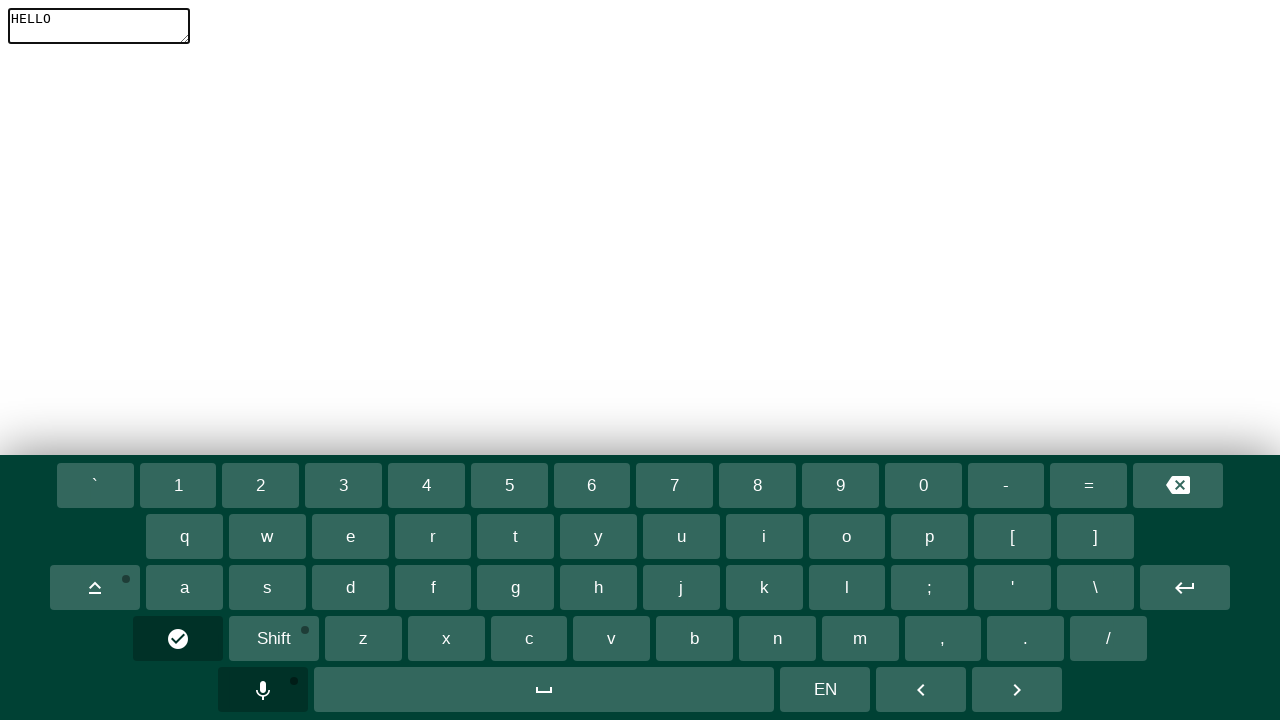

Clicked 'w' key to type 'W' at (267, 536) on #keyboard__w
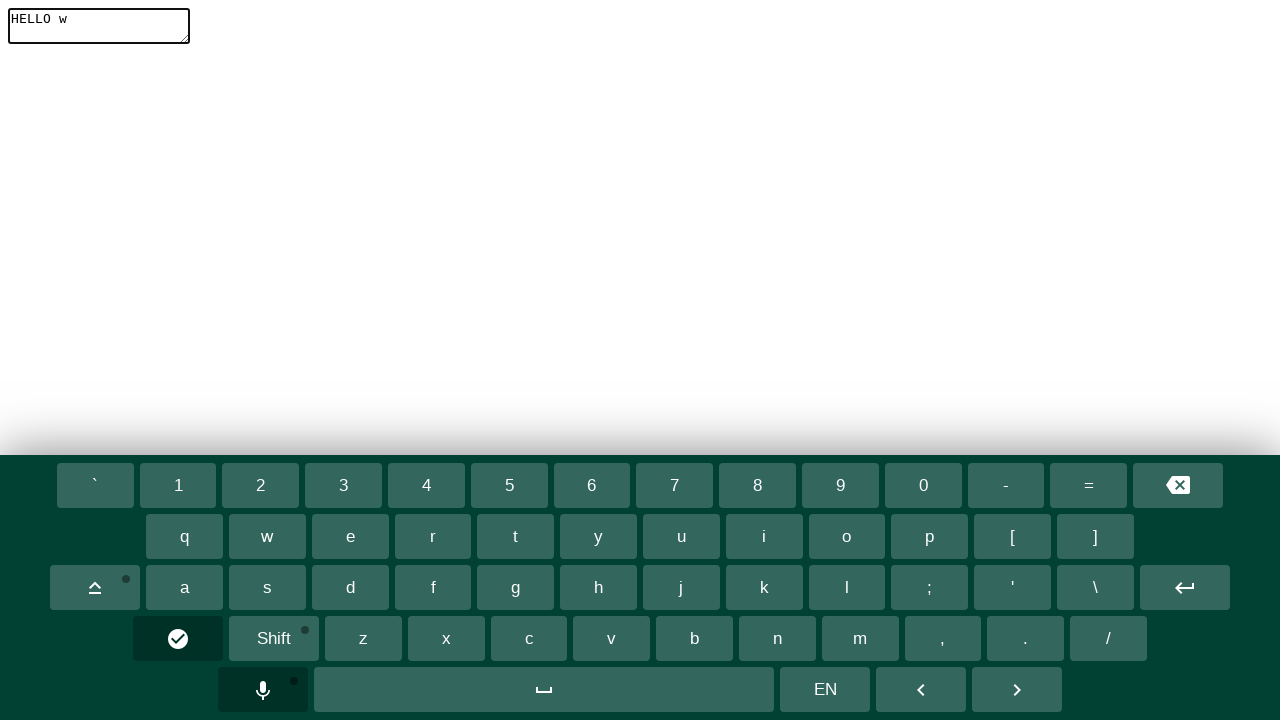

Clicked 'o' key at (847, 536) on #keyboard__o
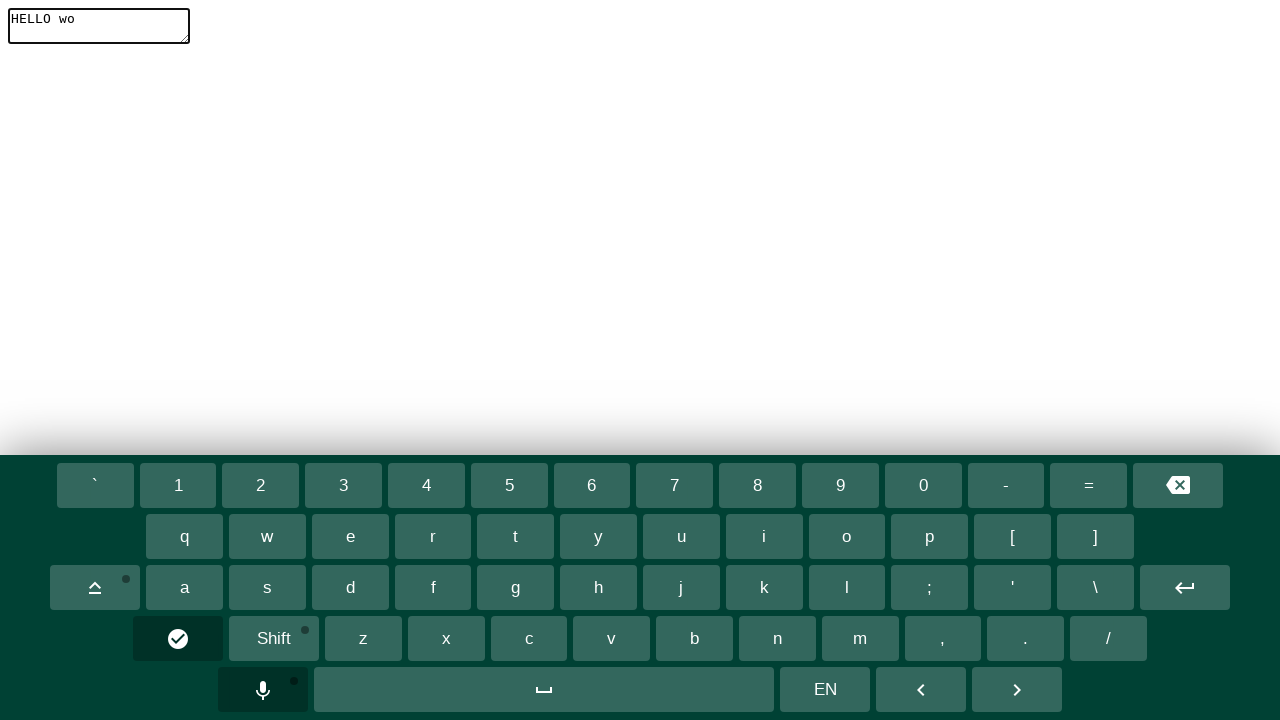

Clicked 'r' key at (433, 536) on #keyboard__r
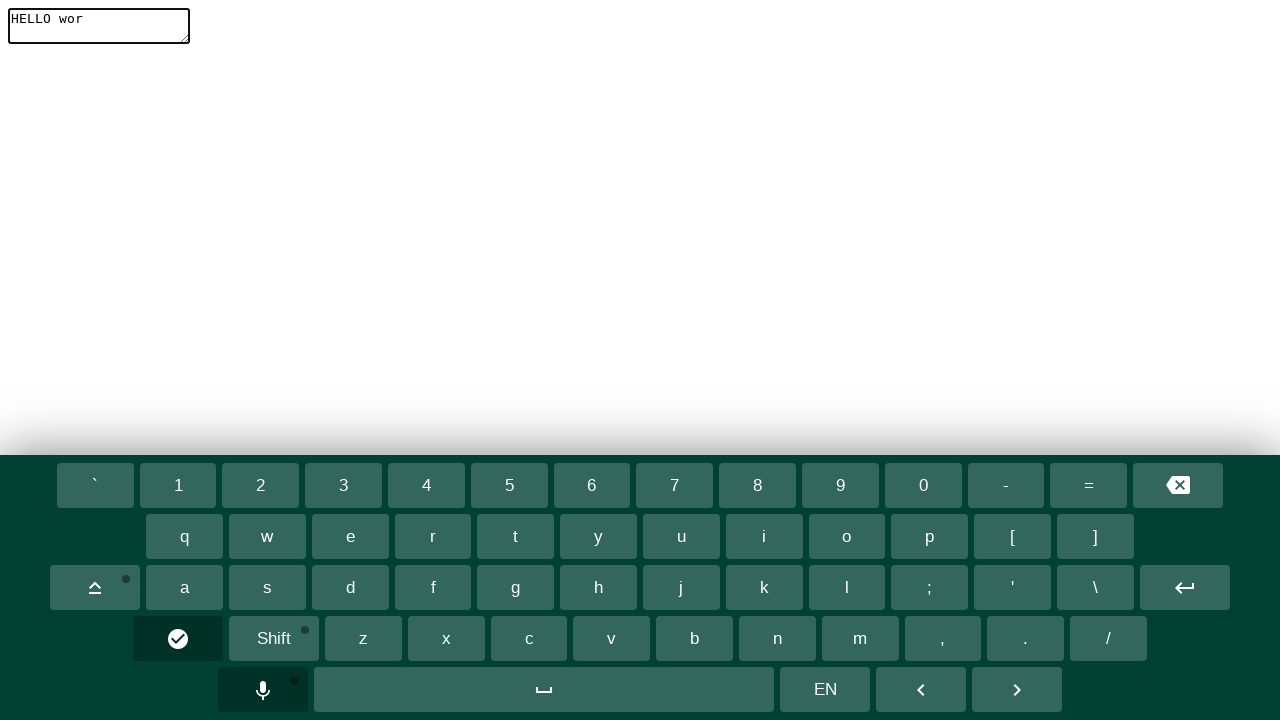

Clicked 'l' key at (847, 588) on #keyboard__l
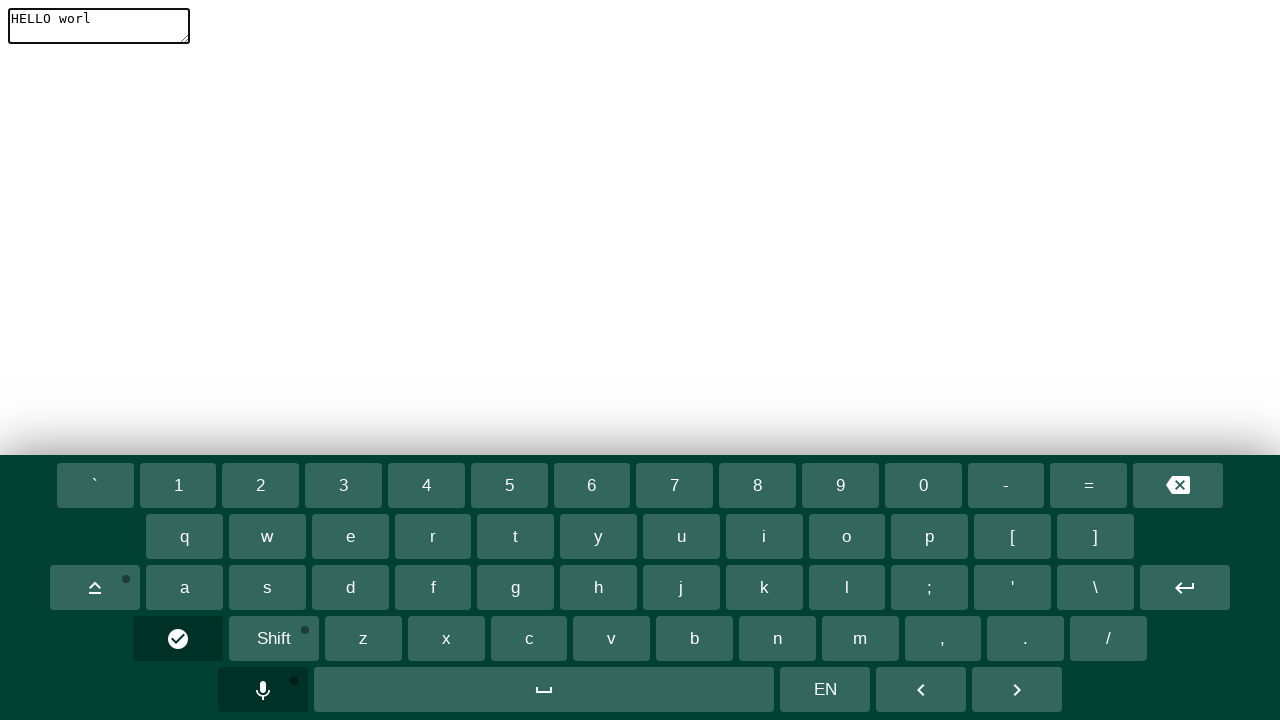

Clicked 'd' key at (350, 588) on #keyboard__d
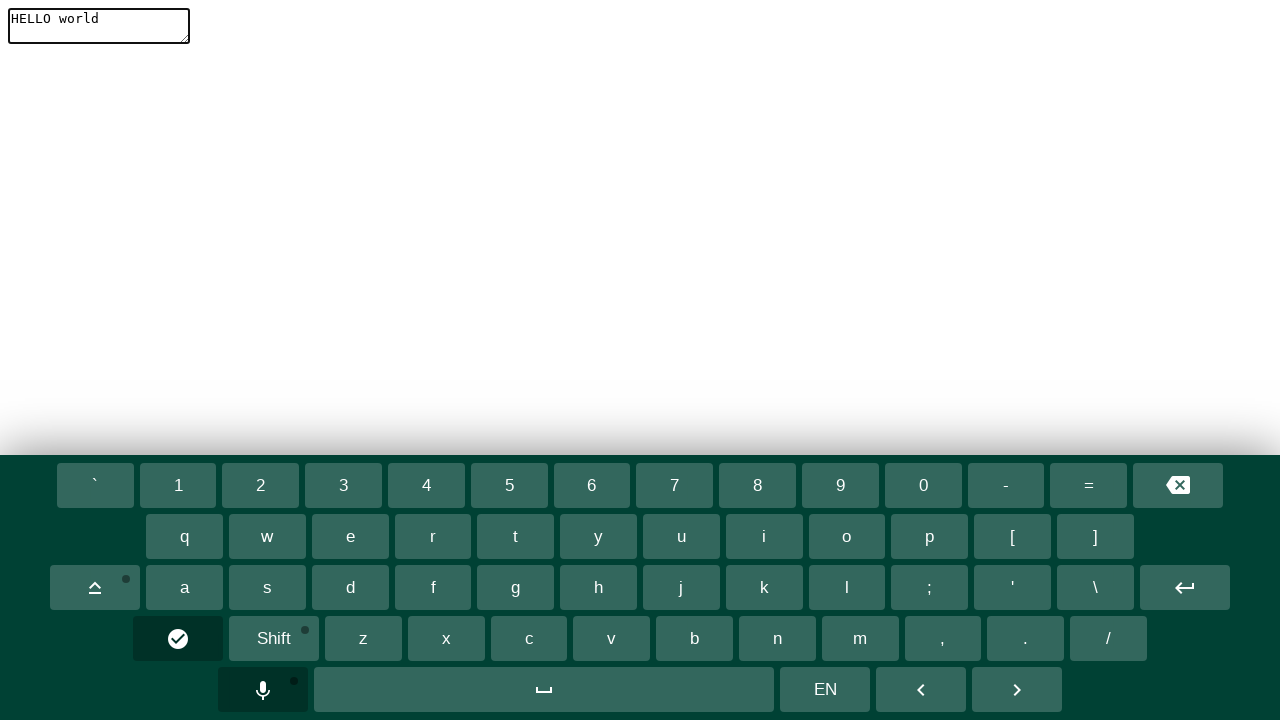

Clicked shift key for special character at (274, 638) on #keyboard__shift
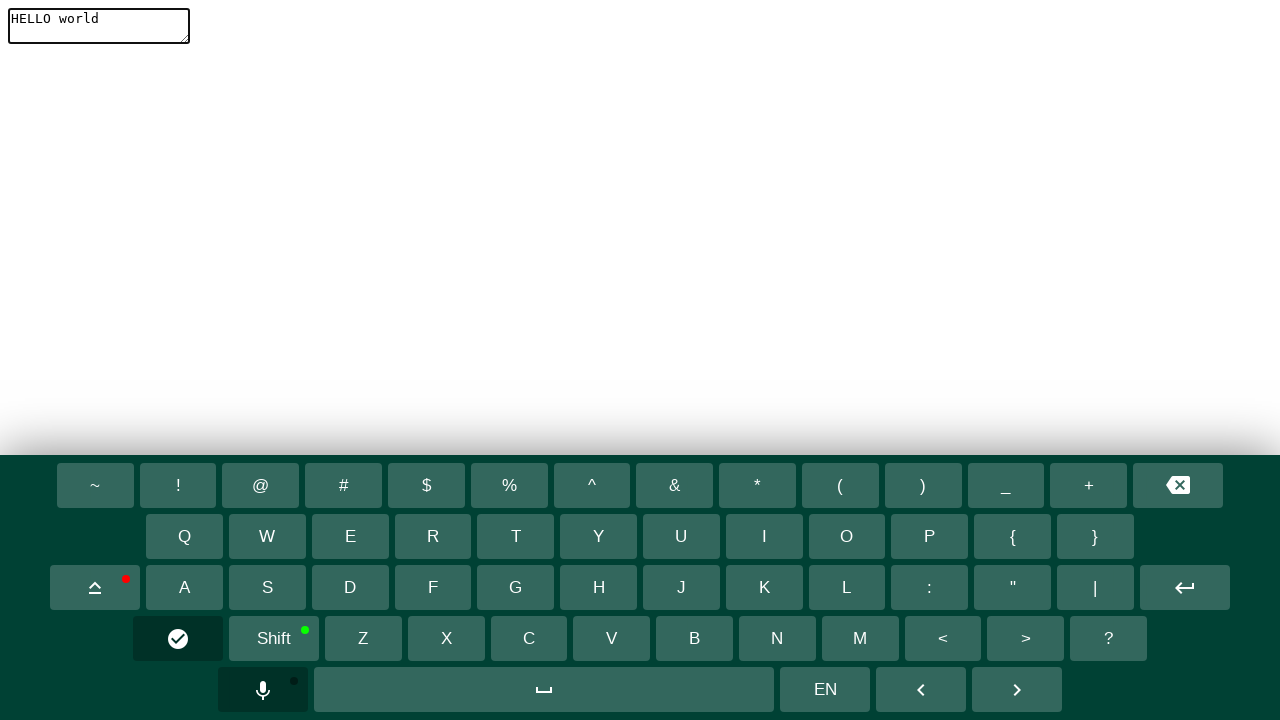

Clicked '1' key to type '!' at (178, 486) on #keyboard__1
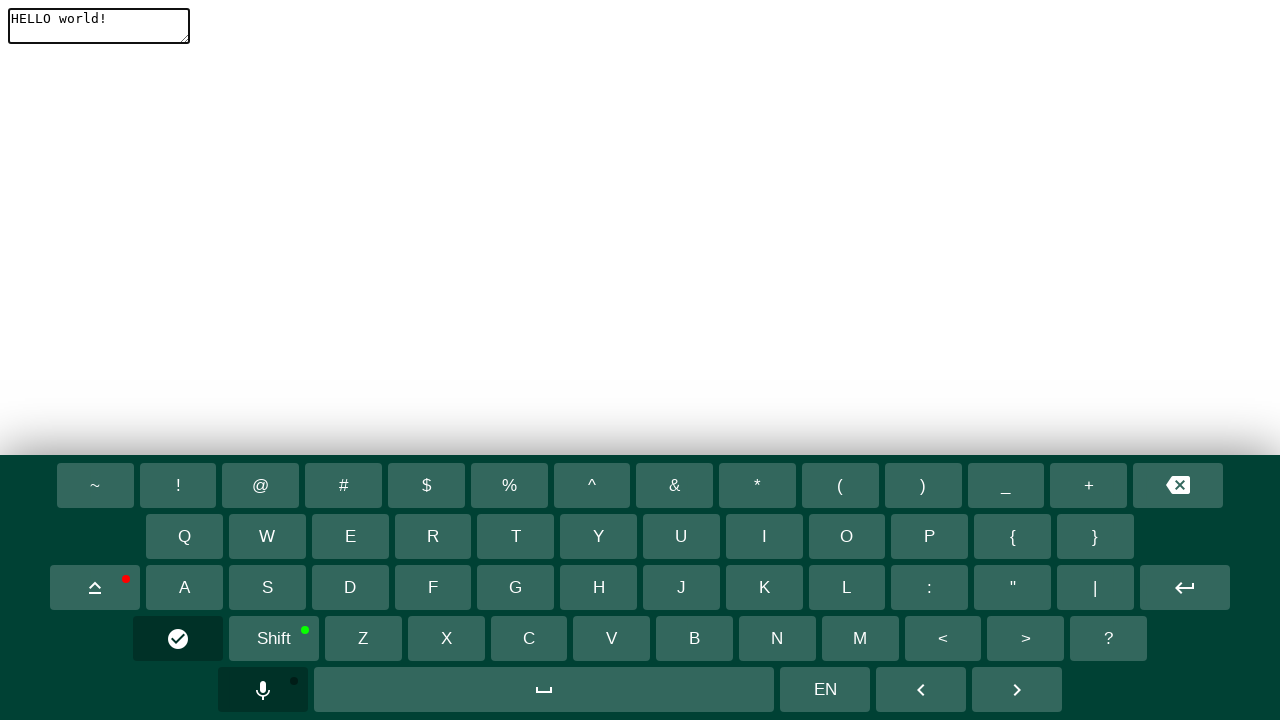

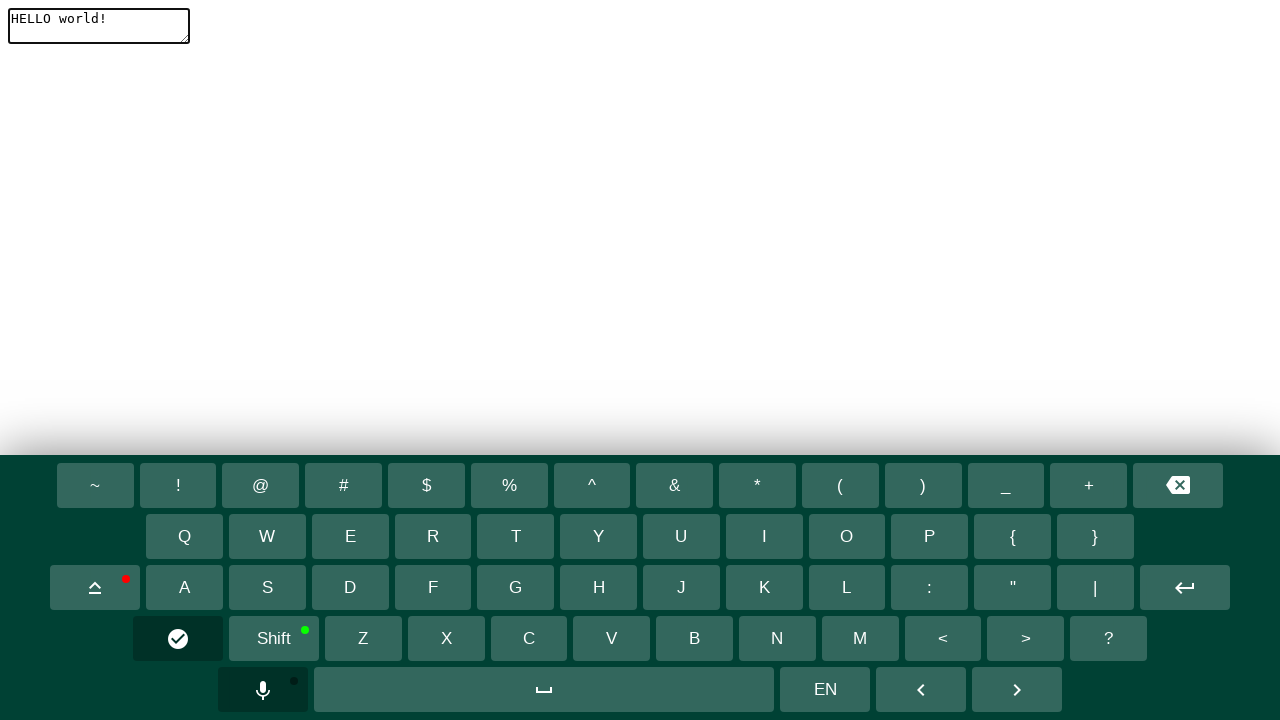